Opens a GitHub Pages site, maximizes the window, and locates an element with a specific class name to read its text content

Starting URL: https://esickert.github.io

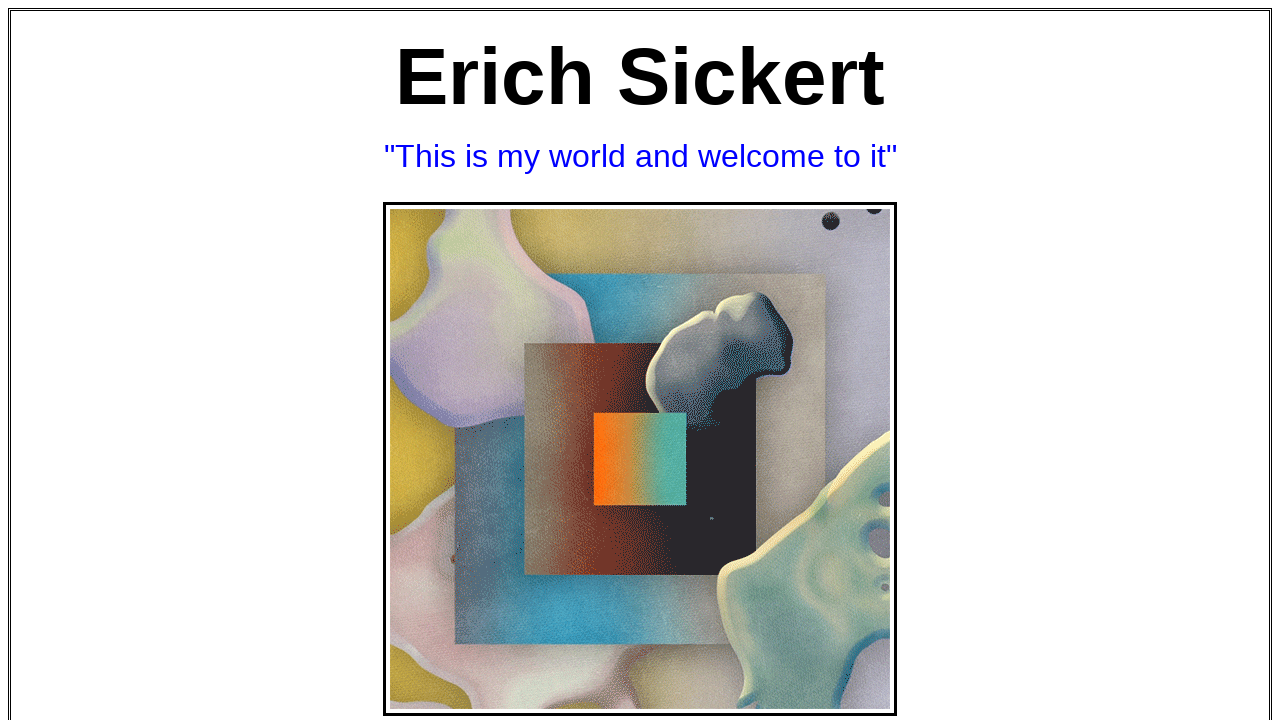

Navigated to GitHub Pages site at https://esickert.github.io
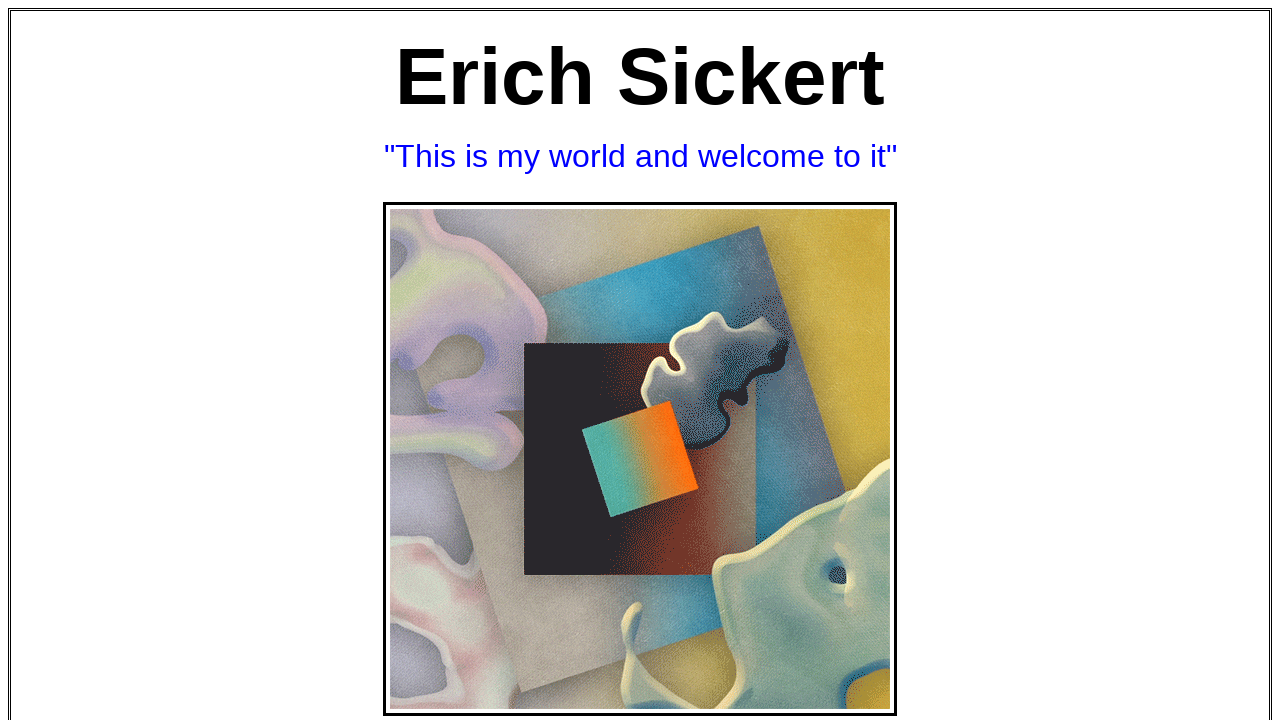

Maximized window to 1920x1080 resolution
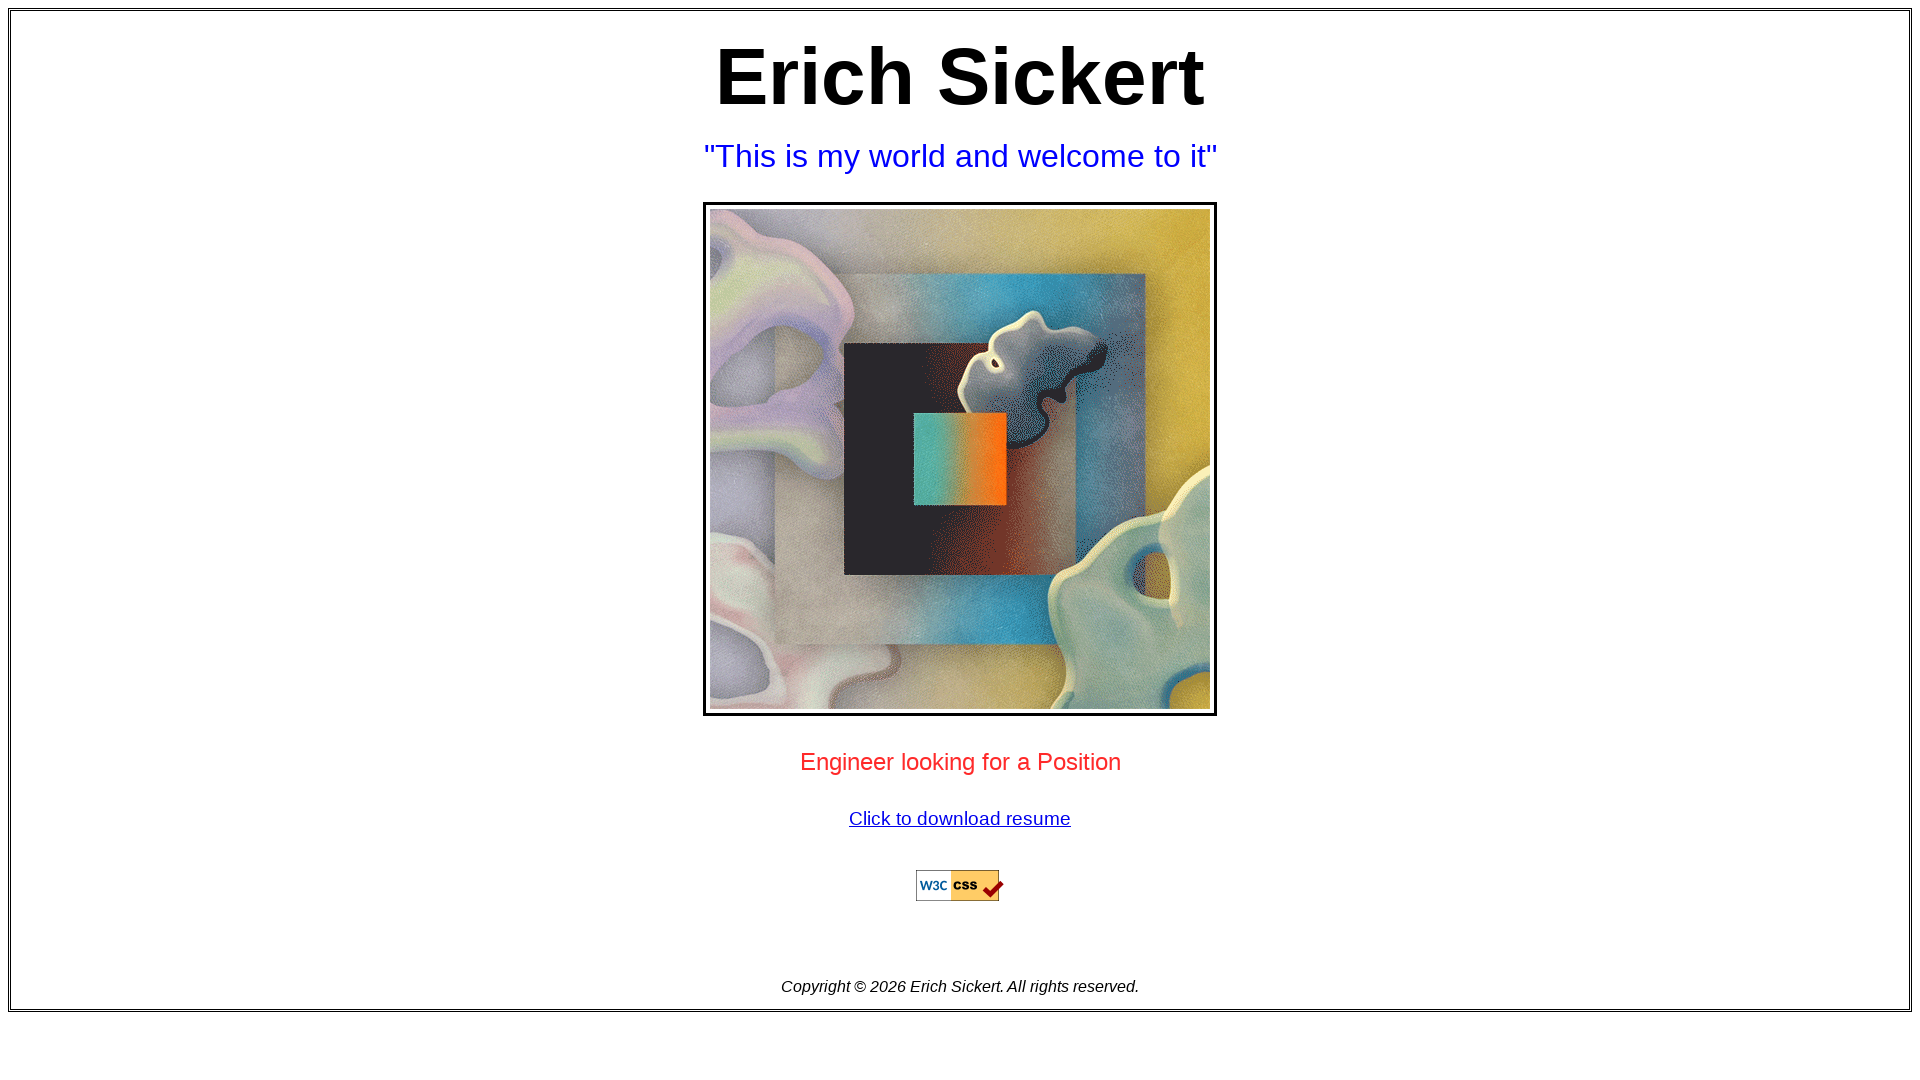

Waited for element with class 'silly' to appear
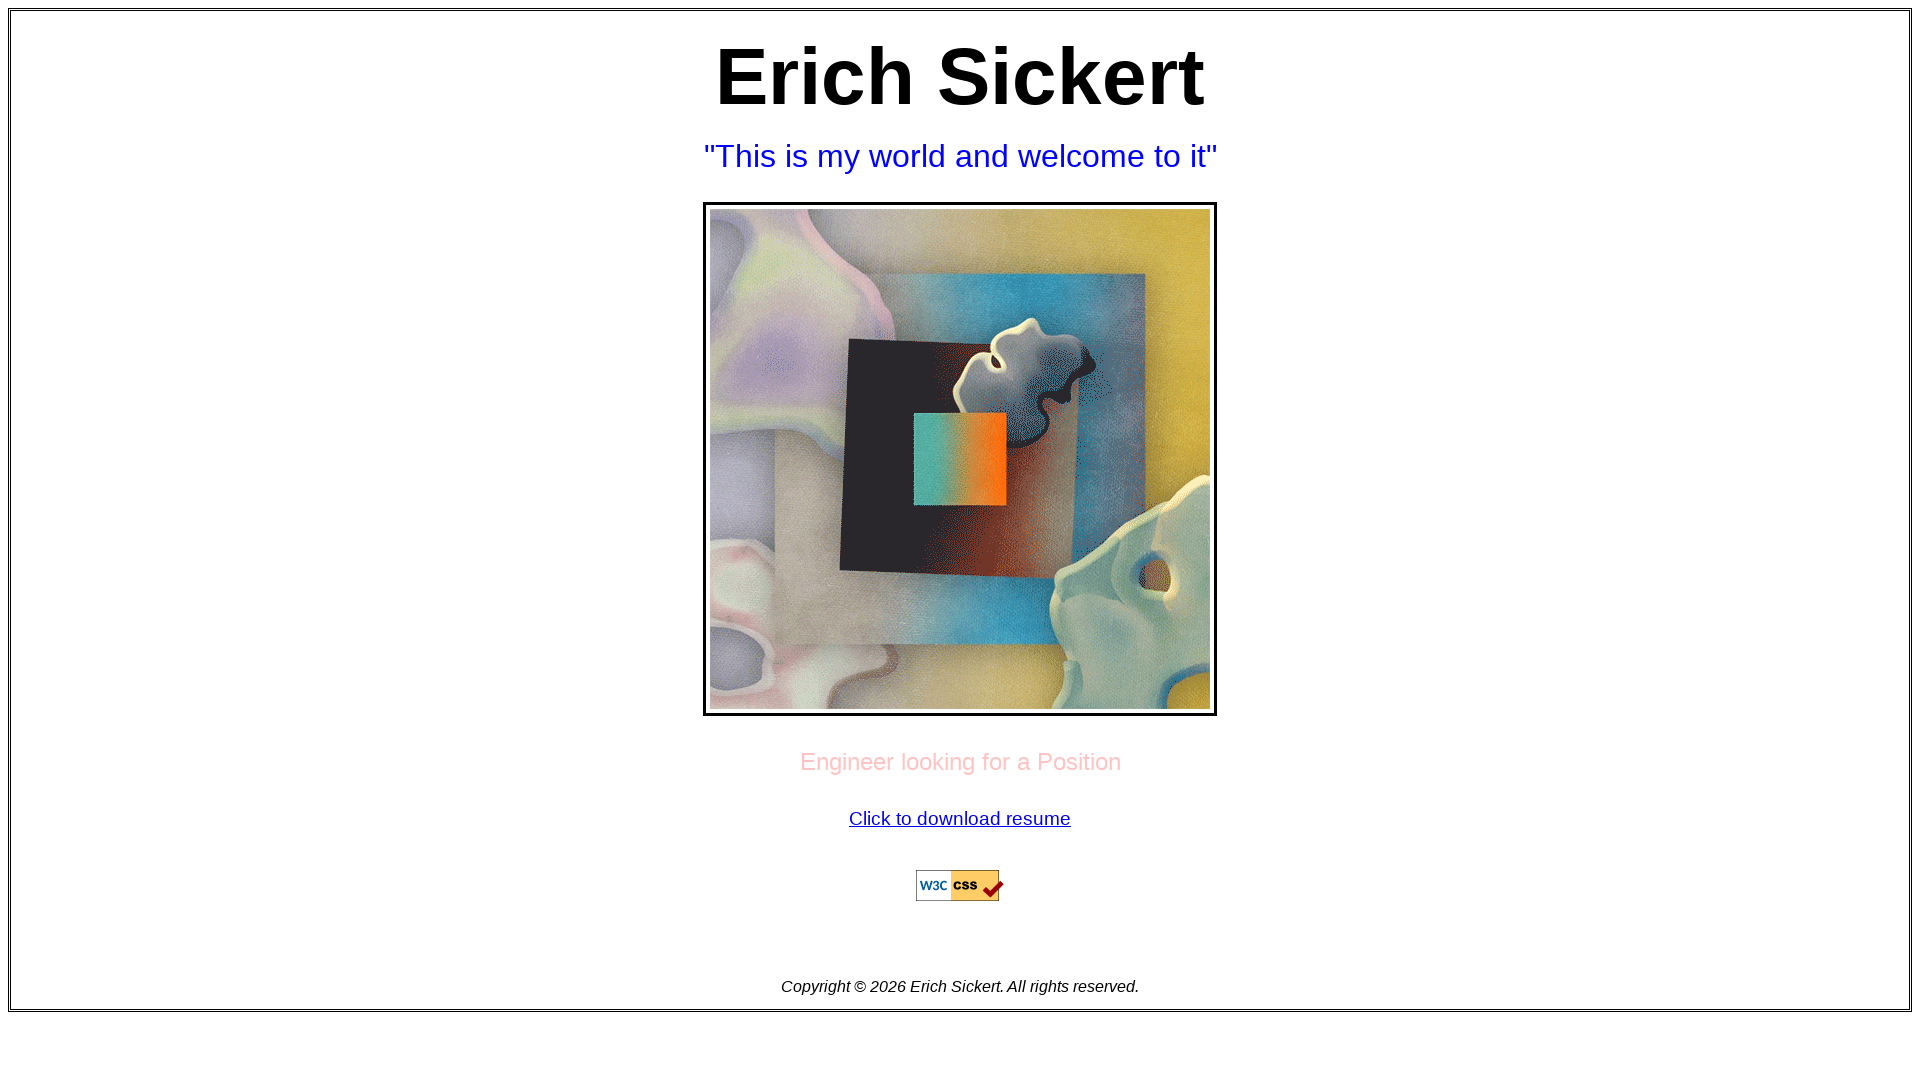

Located element with class 'silly'
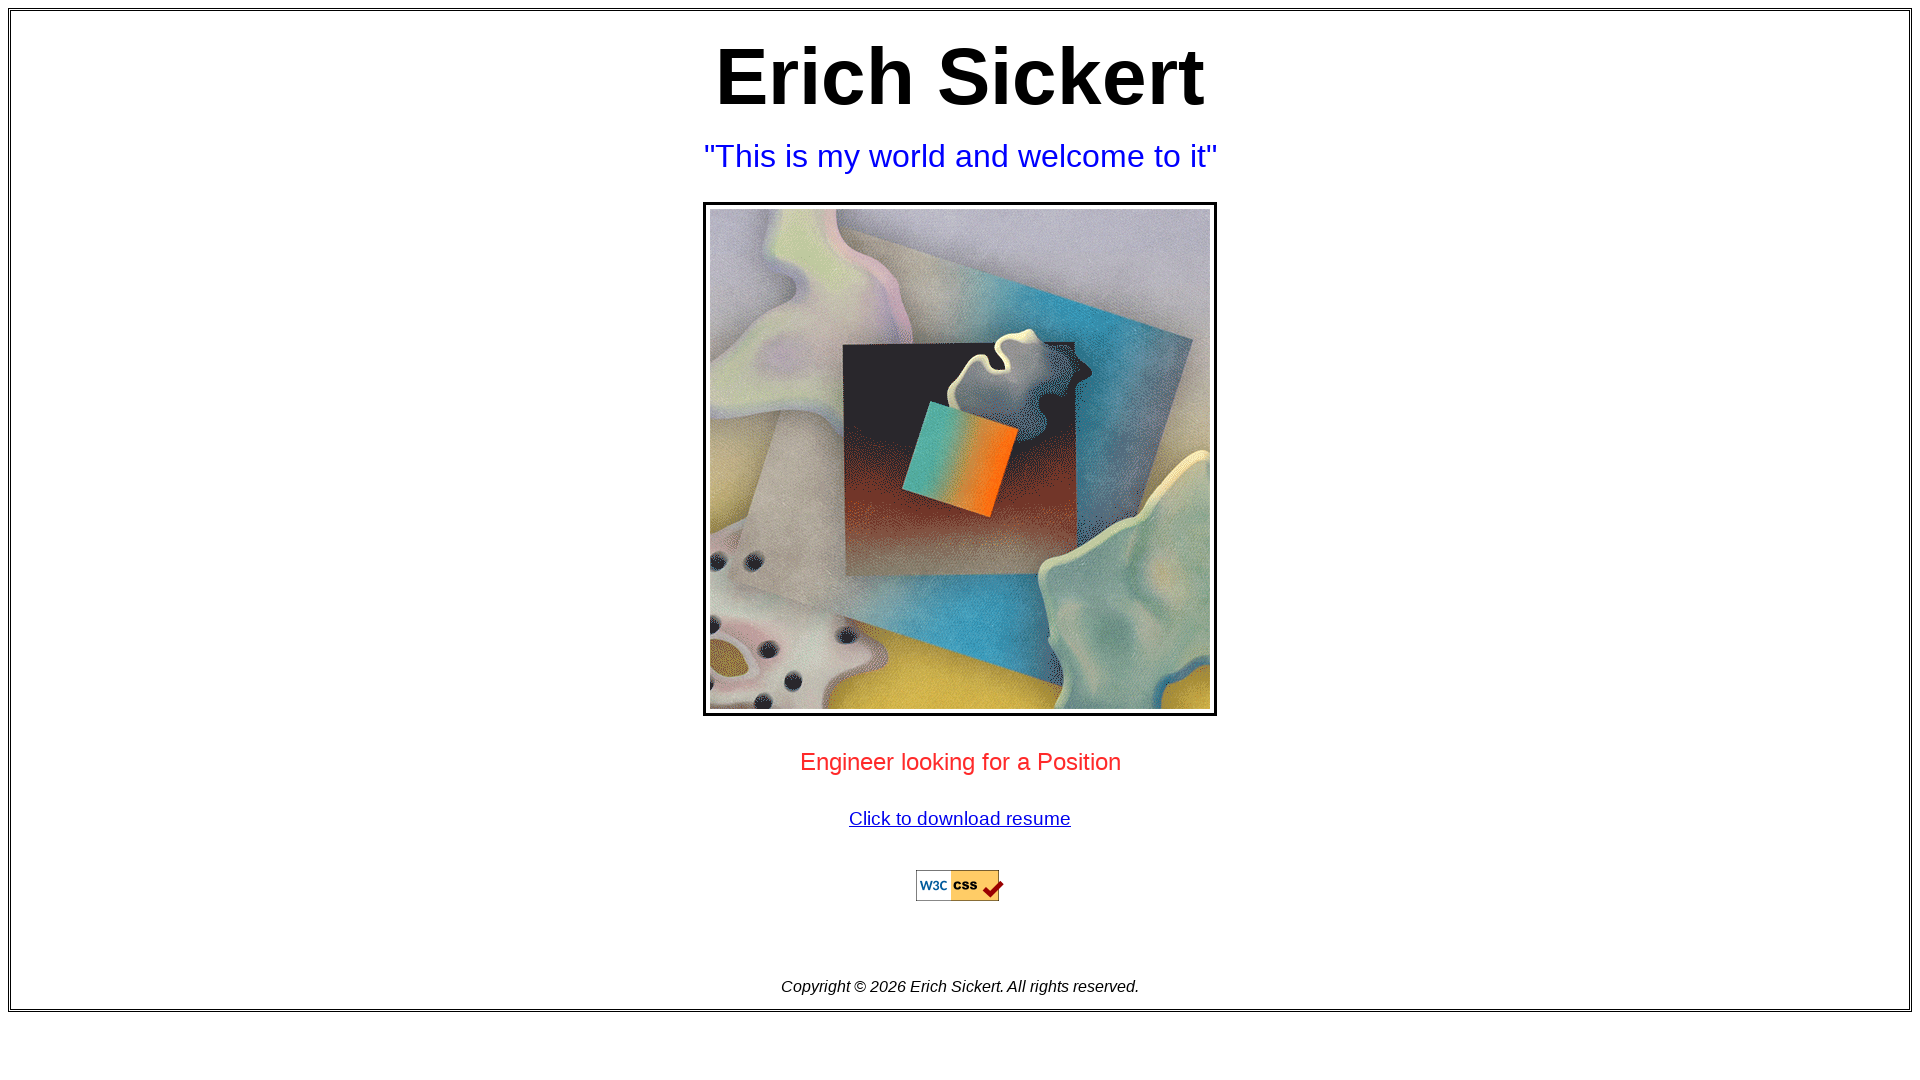

Read text content from 'silly' element: 'Erich Sickert'
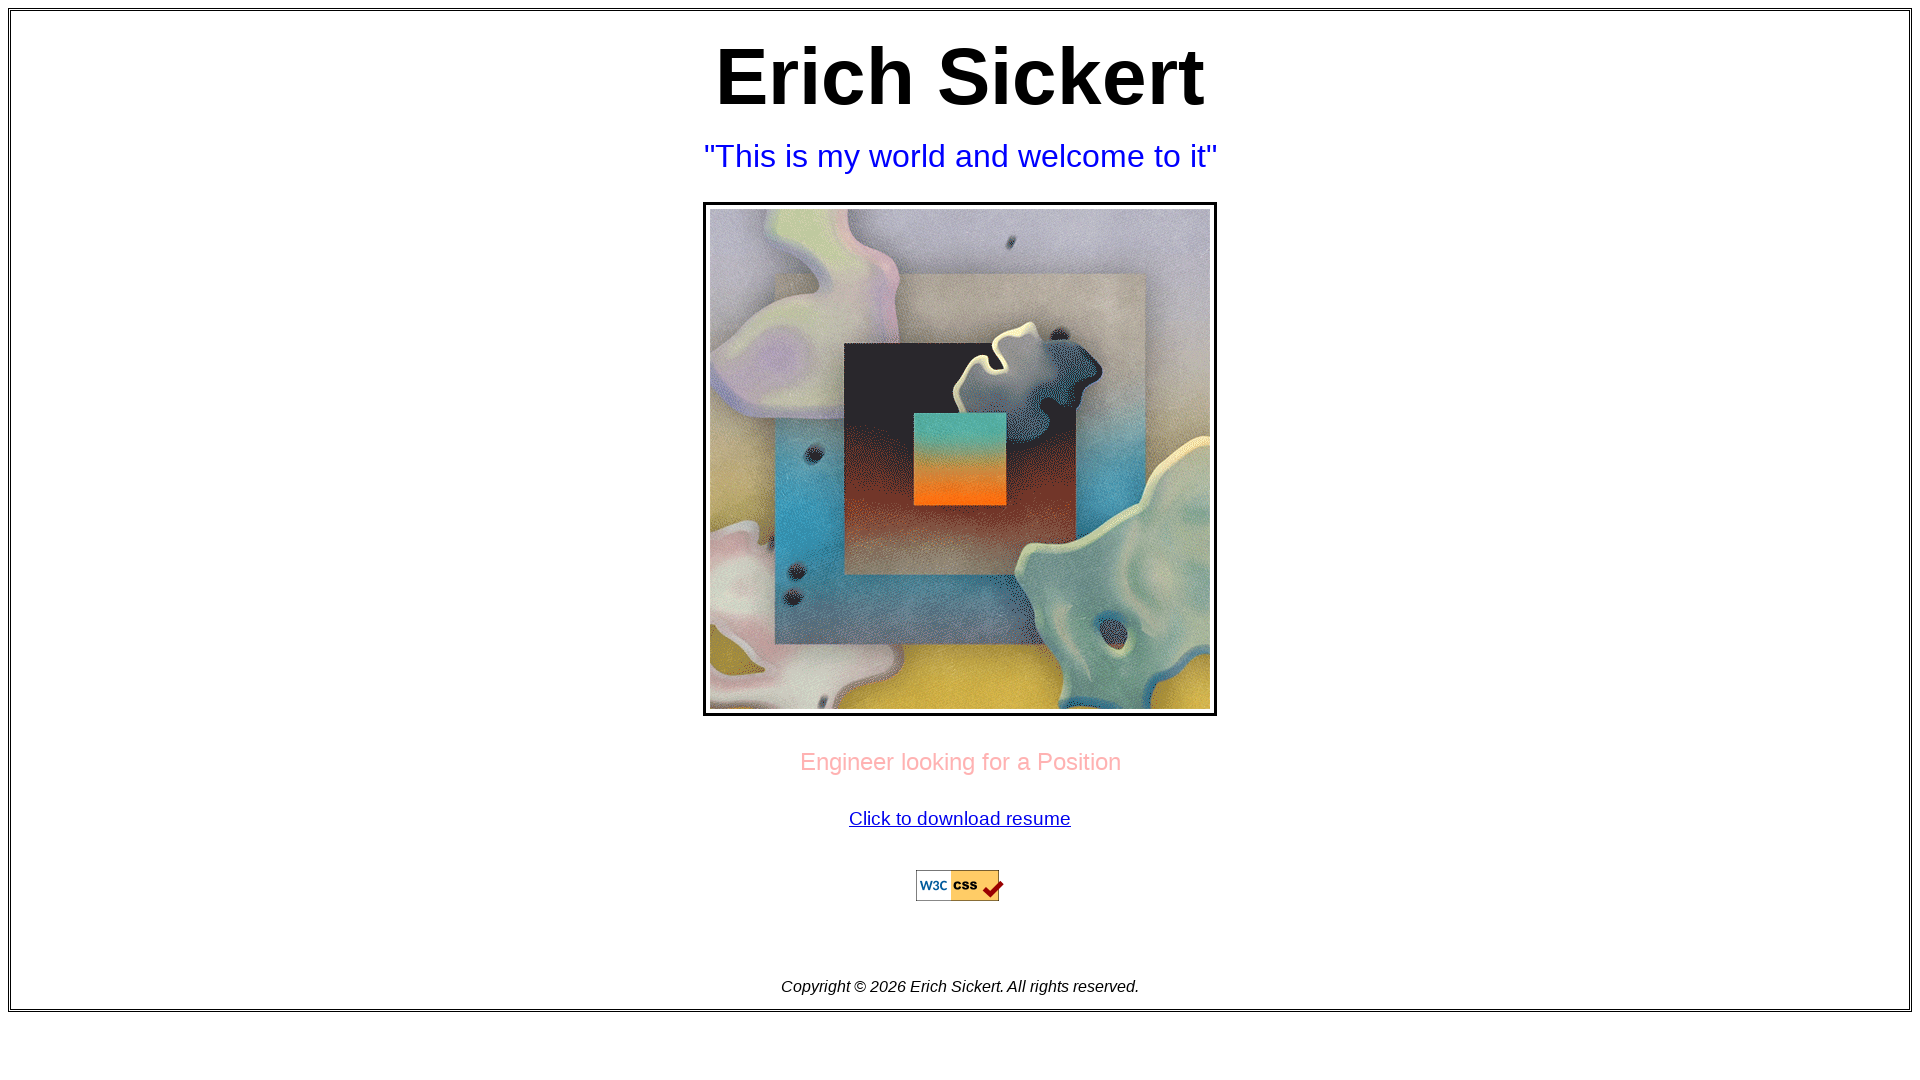

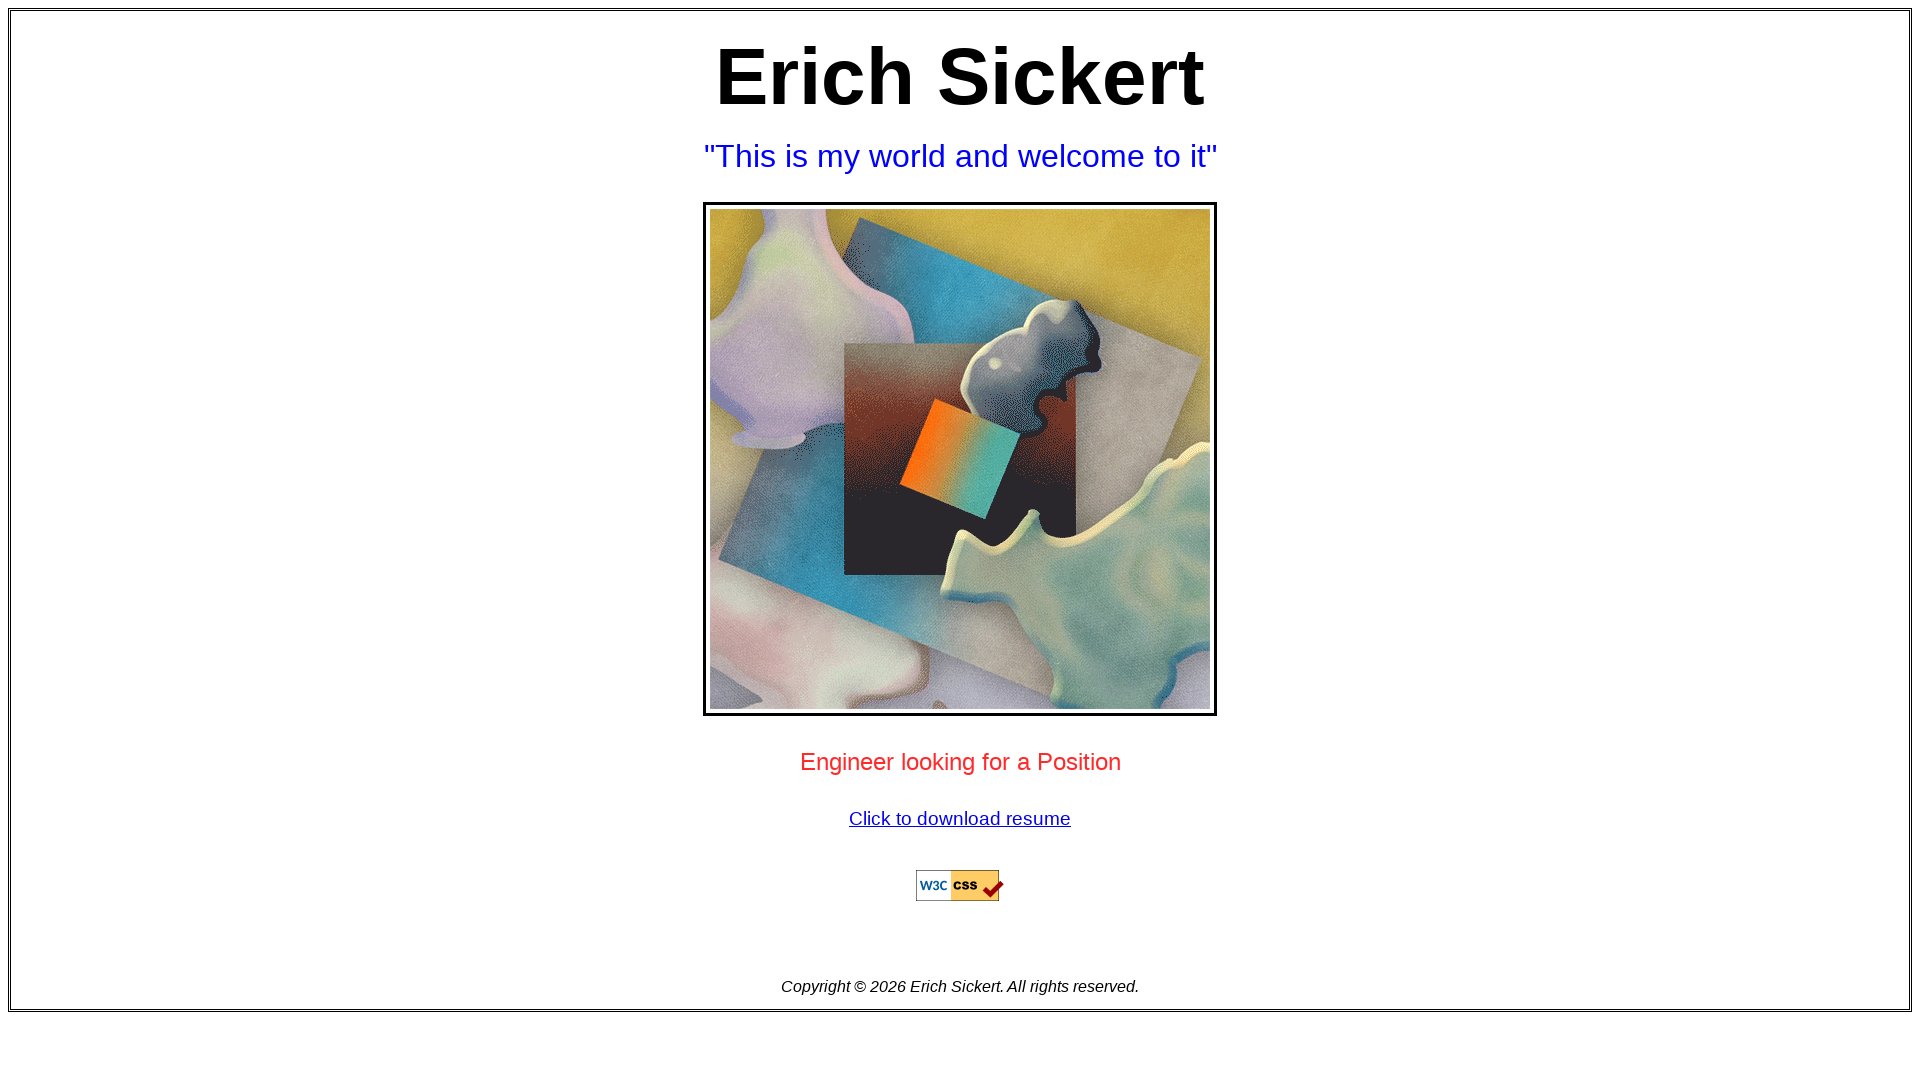